Tests filling out a name field on the OrangeHRM 30-day trial signup page

Starting URL: https://www.orangehrm.com/orangehrm-30-day-trial/

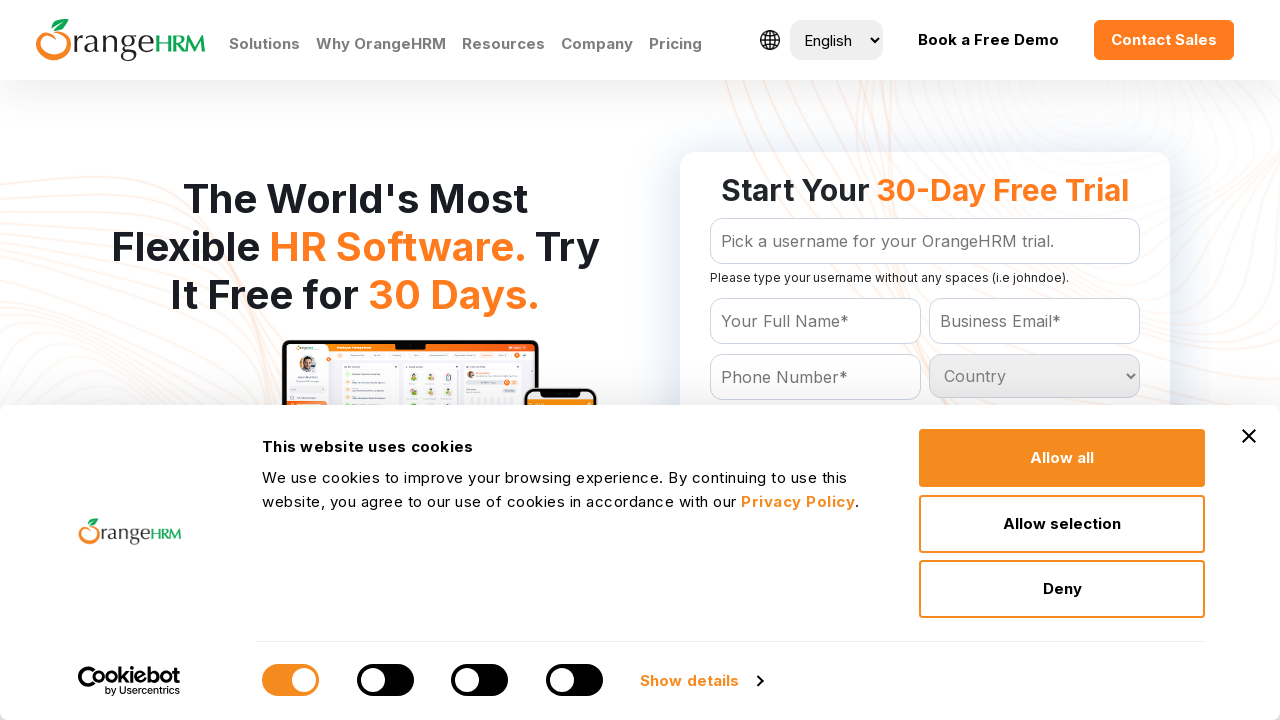

Filled name field with 'sanjiv mathur' in OrangeHRM trial signup form on #Form_getForm_Name
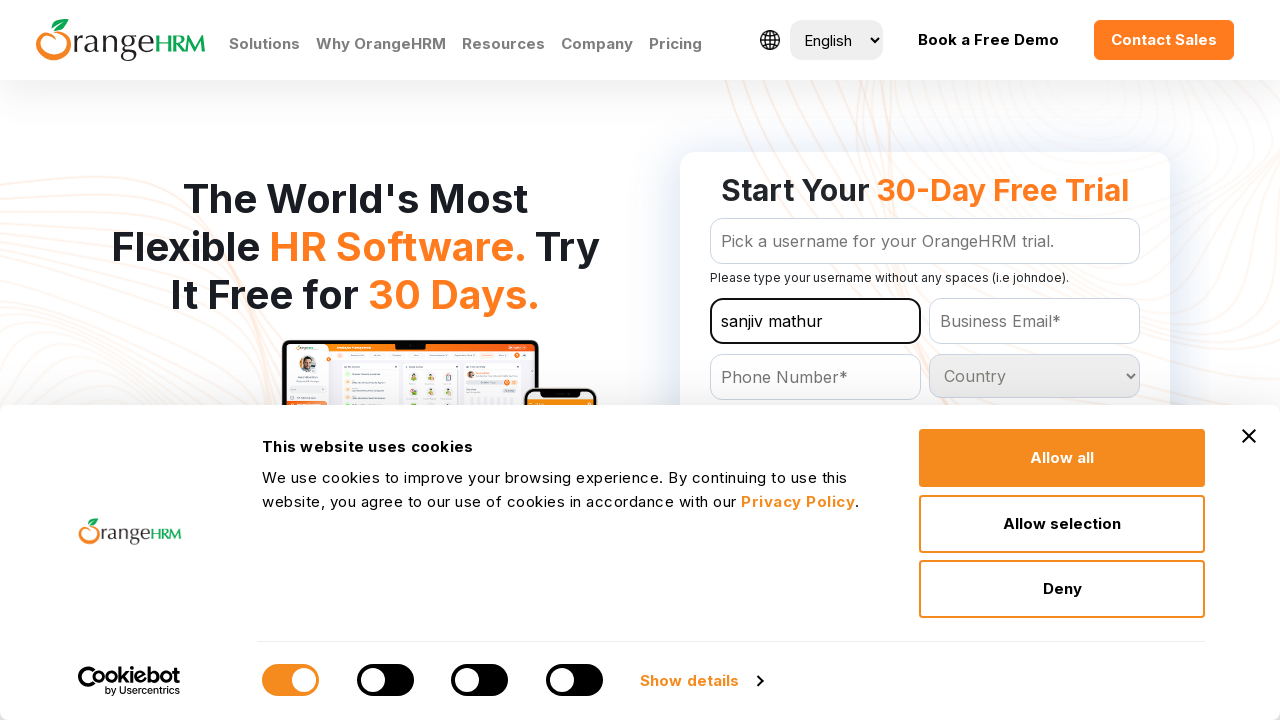

Verified page title loaded
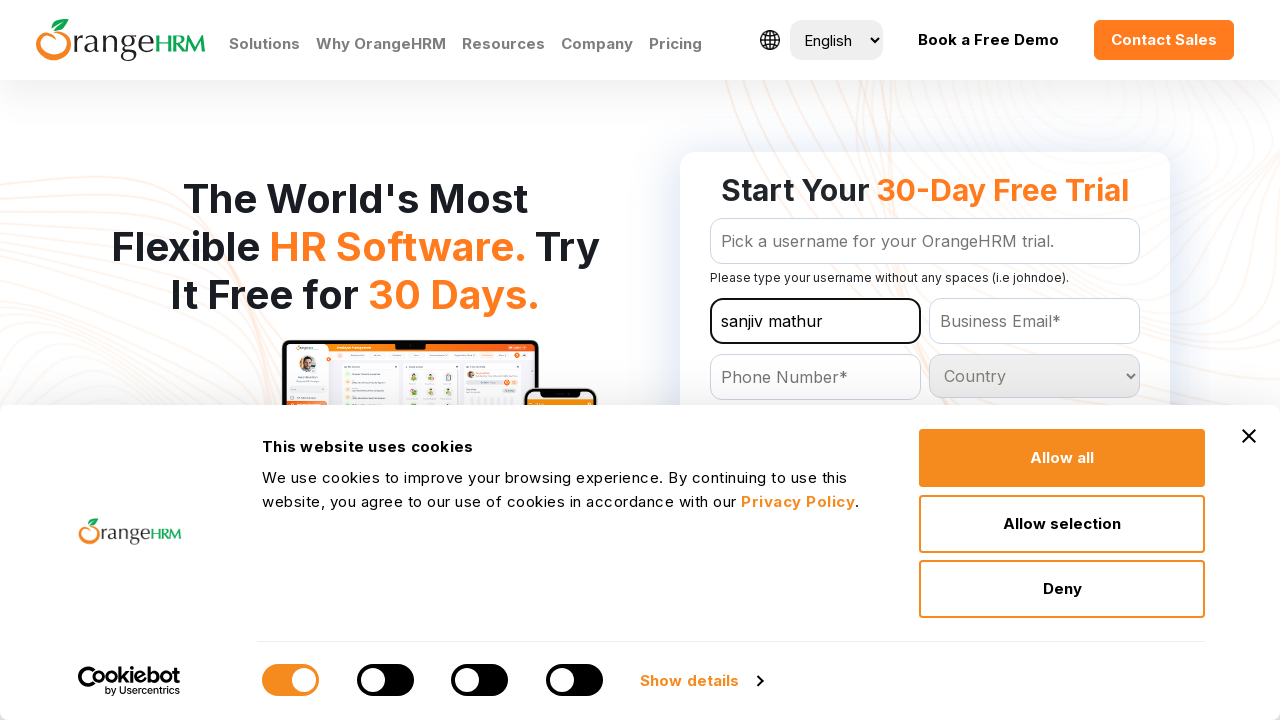

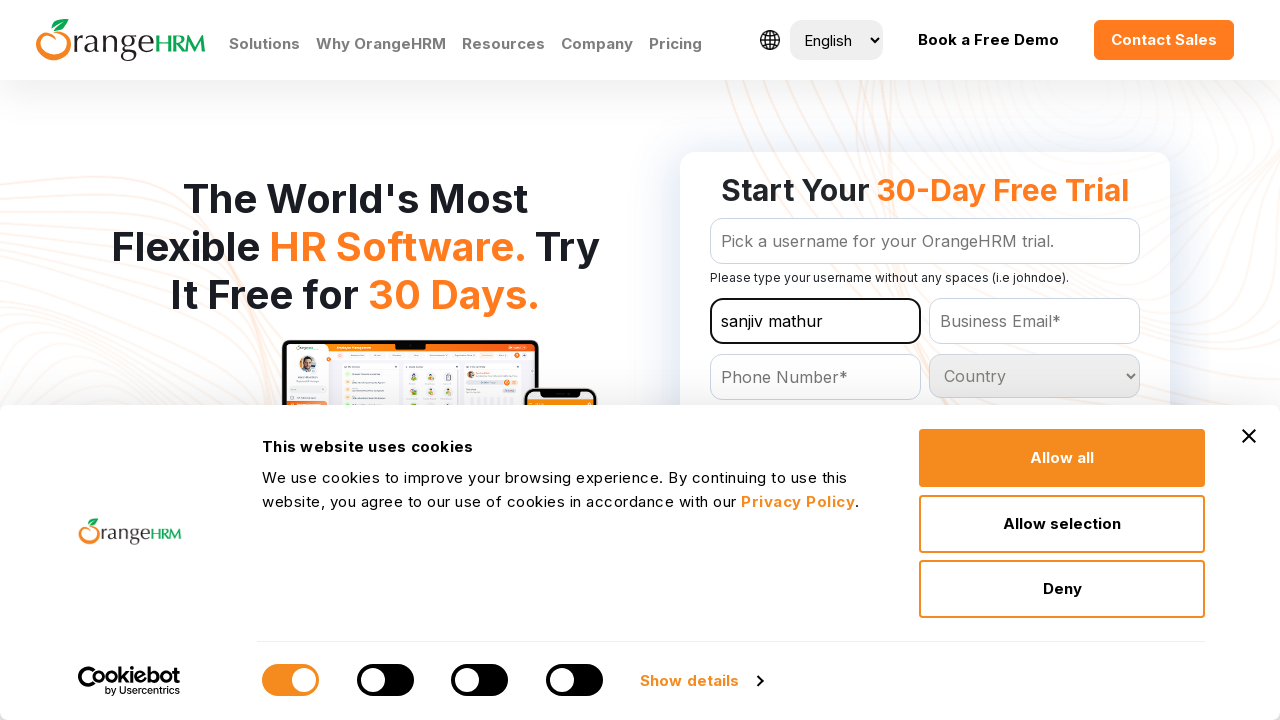